Navigates to RedBus website and verifies the page loads by checking the title

Starting URL: https://www.redbus.in

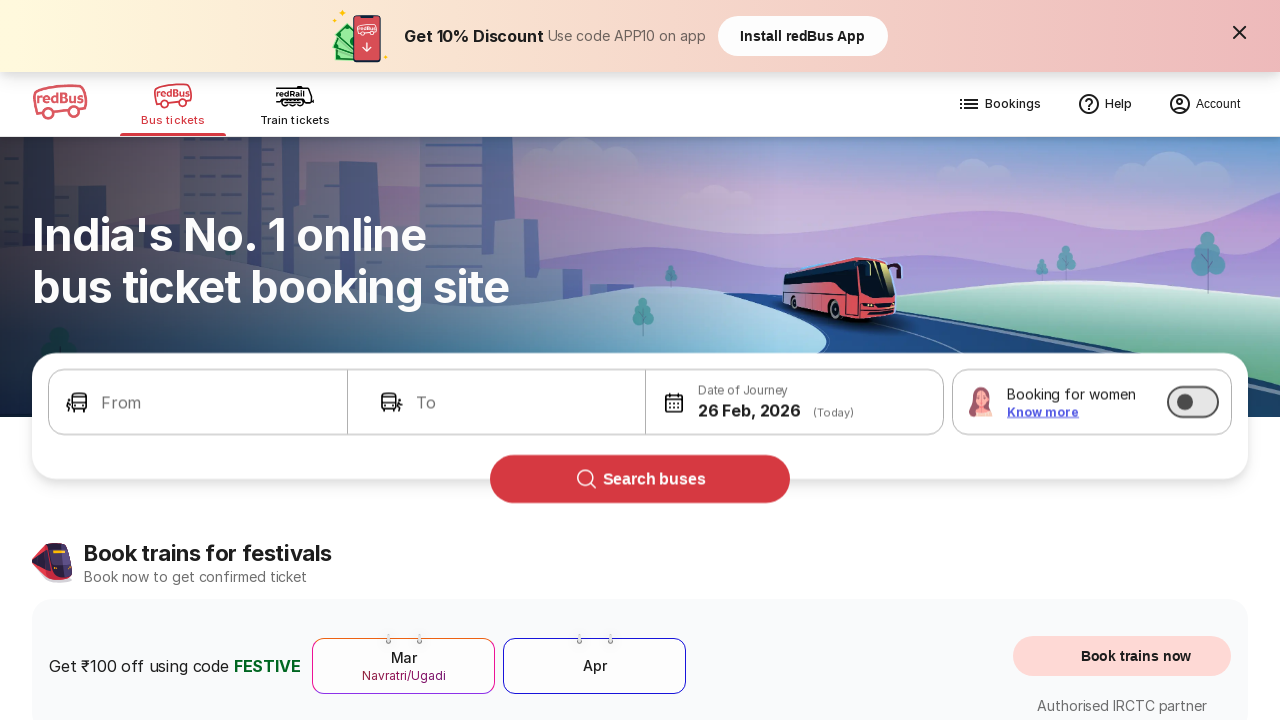

Navigated to RedBus website (https://www.redbus.in)
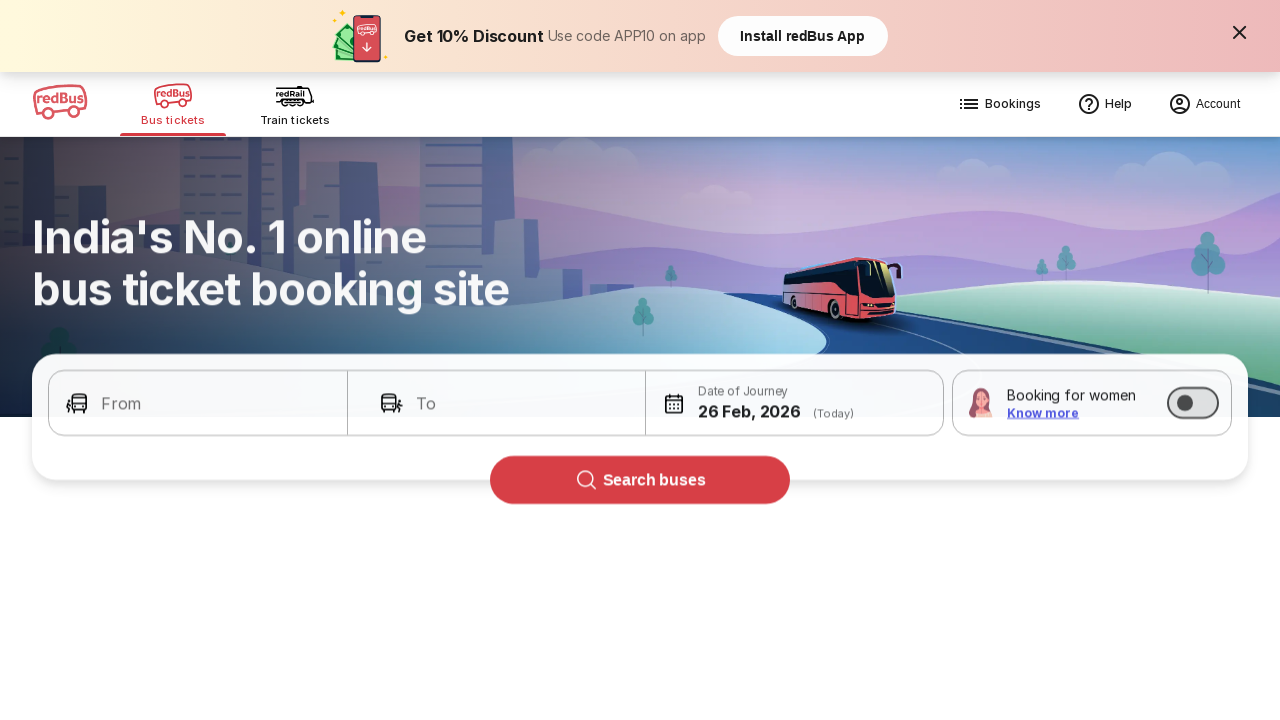

Retrieved page title: Bus Booking Online and Train Tickets at Lowest Price - redBus
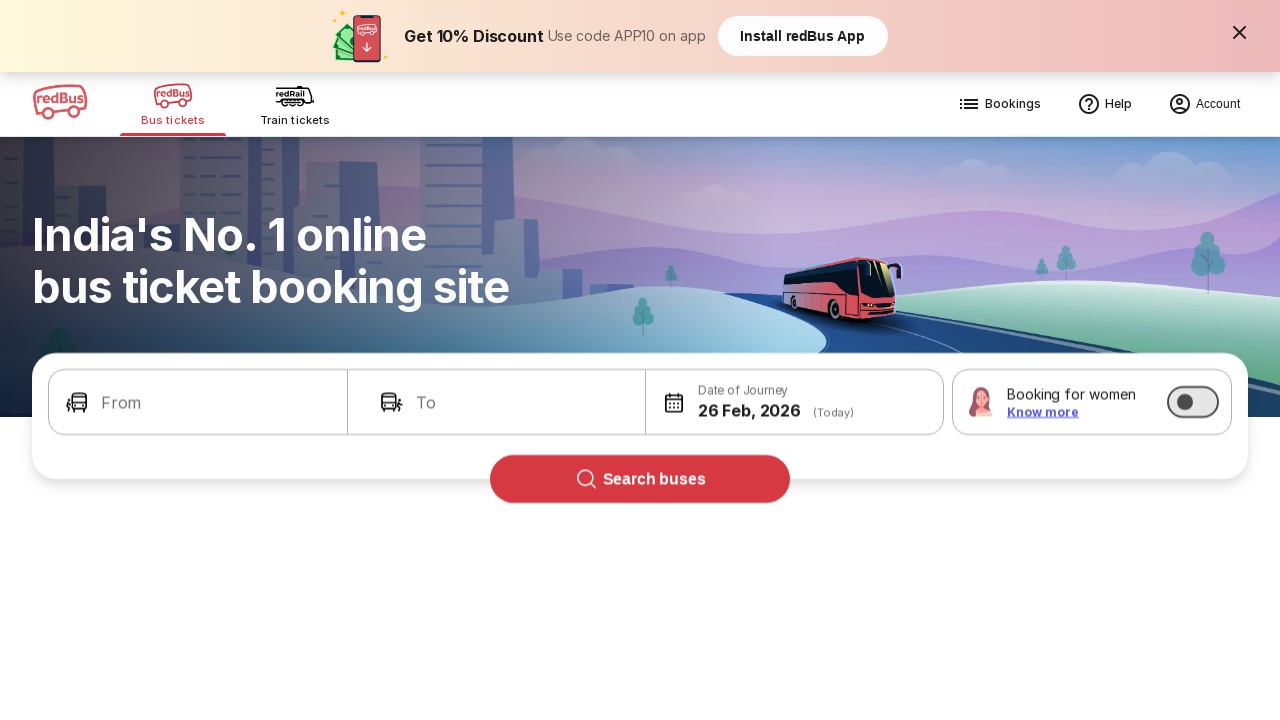

Waited for page to reach networkidle state (fully loaded)
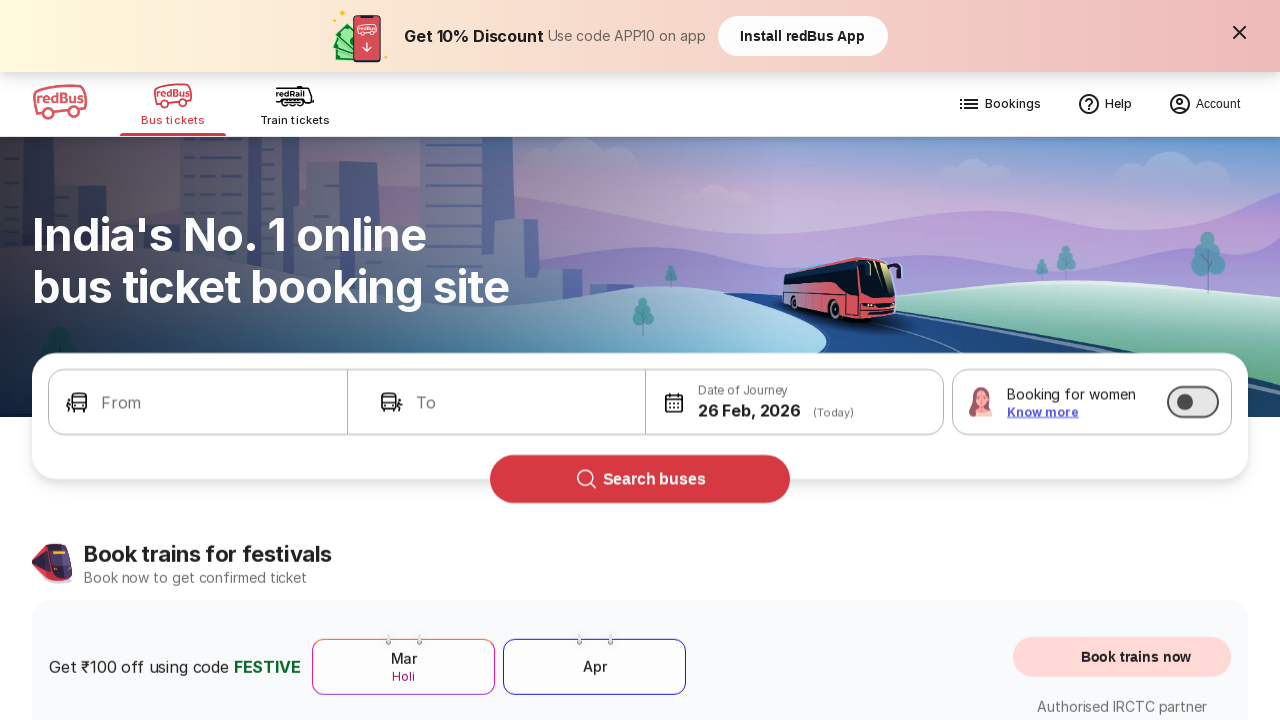

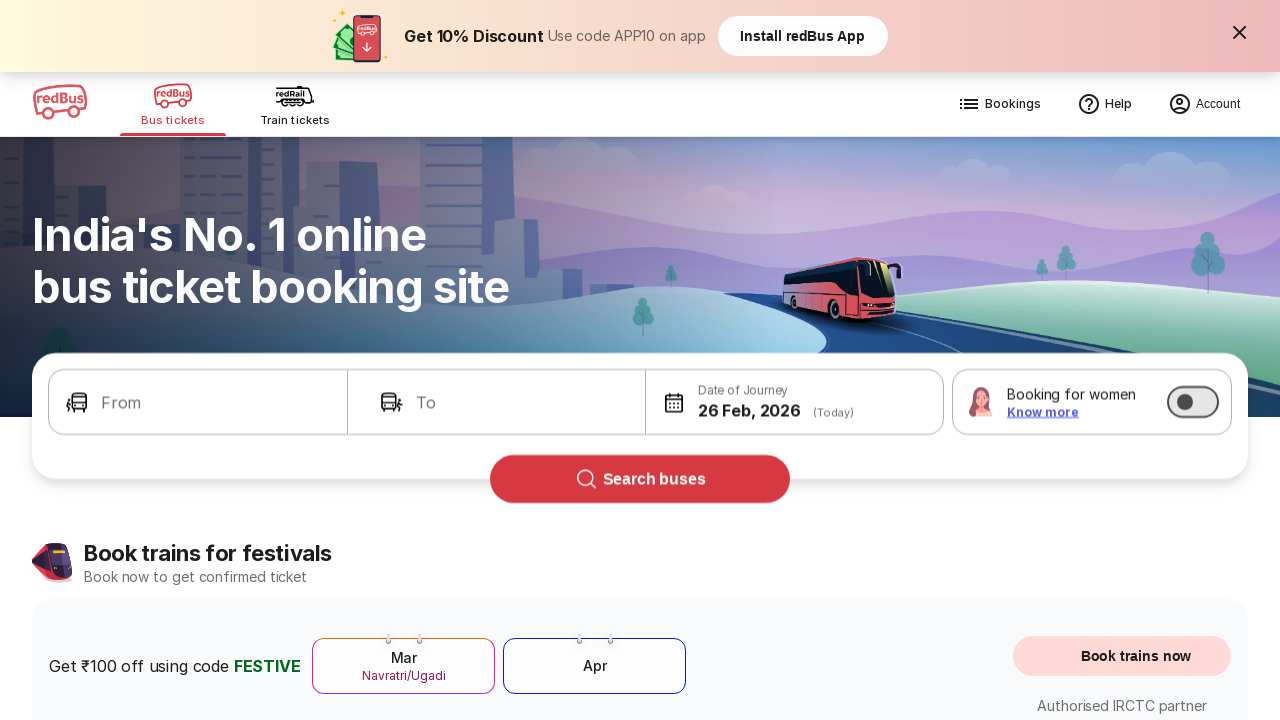